Tests adding todo items by filling the input field and pressing Enter, then verifying the items appear in the list

Starting URL: https://demo.playwright.dev/todomvc

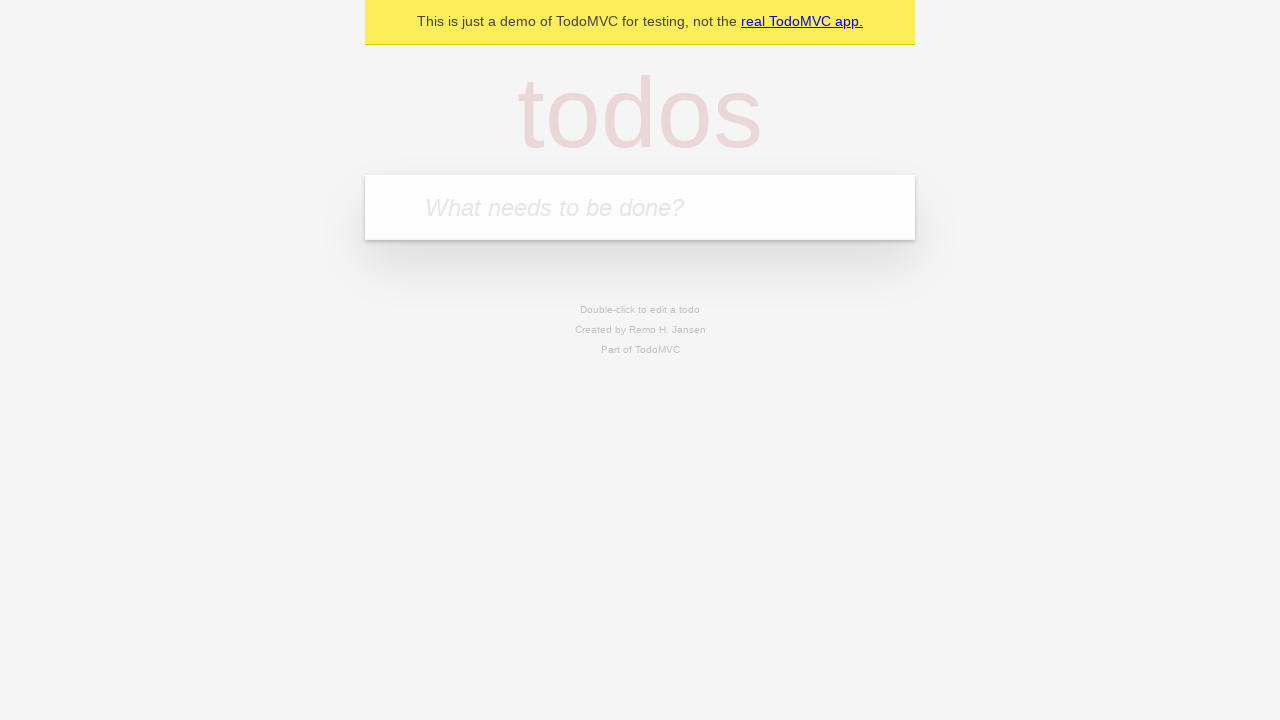

Filled input field with first todo item 'buy some cheese' on internal:attr=[placeholder="What needs to be done?"i]
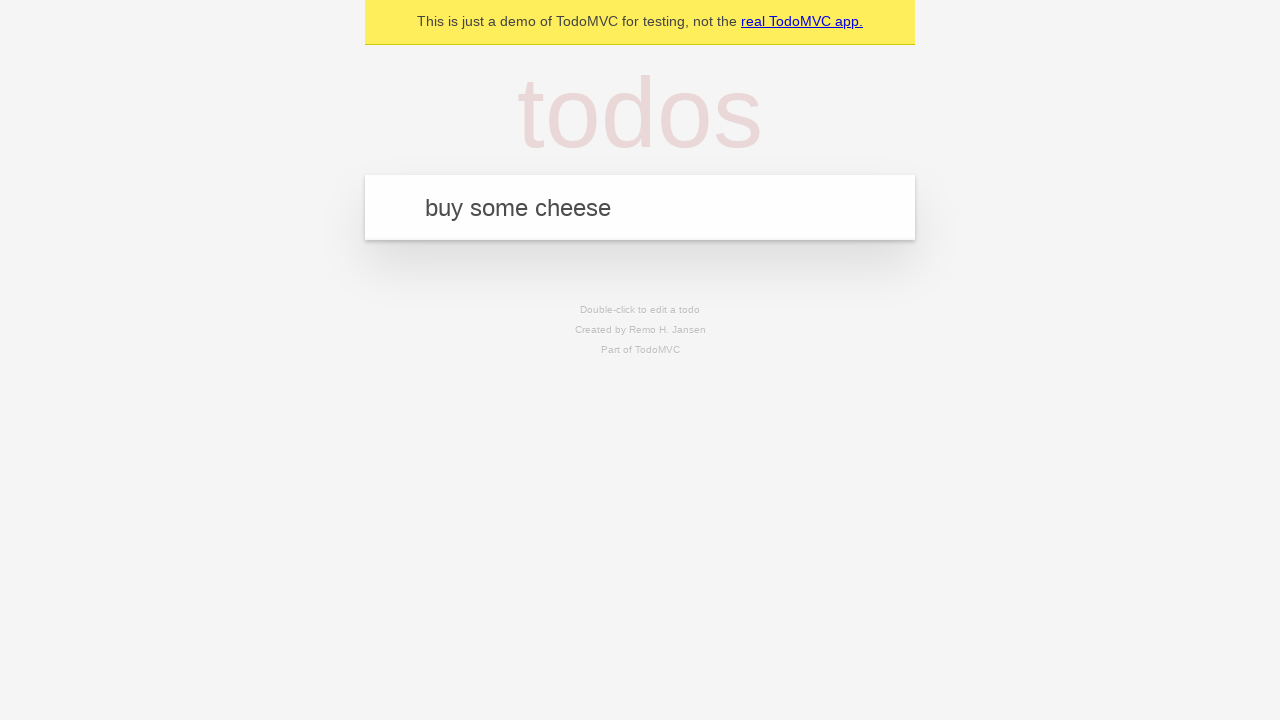

Pressed Enter to create first todo item on internal:attr=[placeholder="What needs to be done?"i]
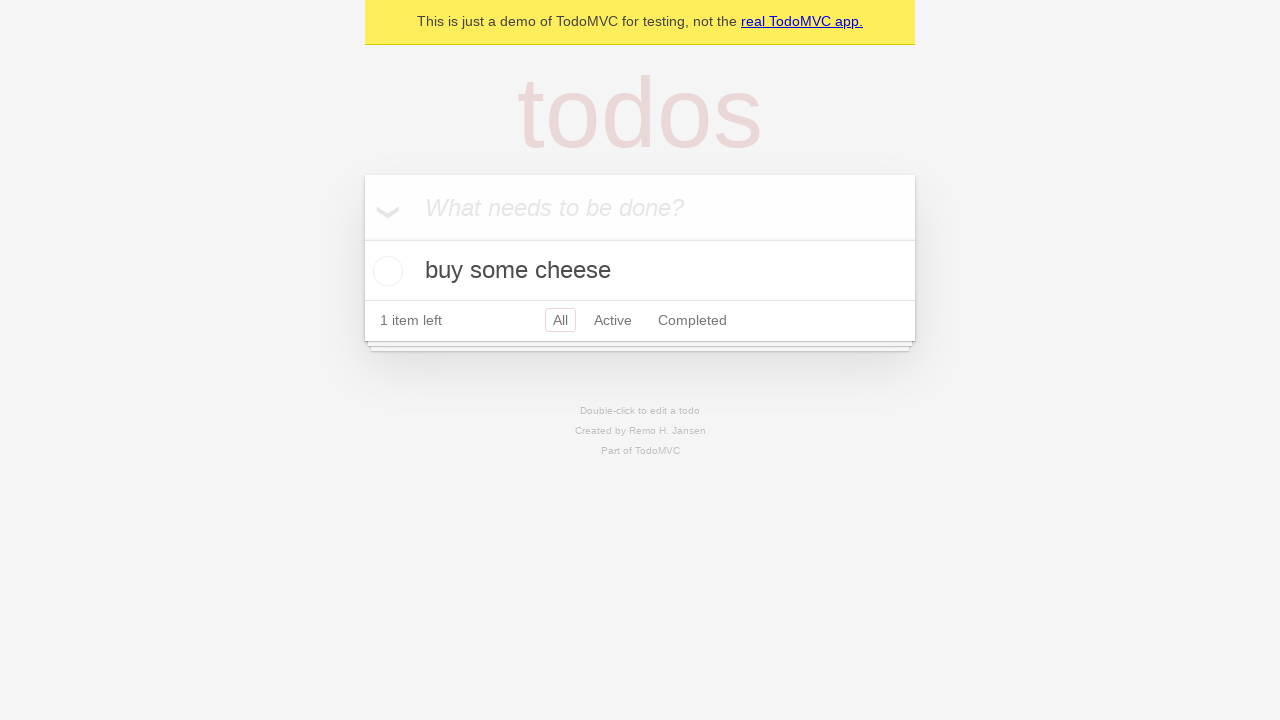

First todo item appeared in the list
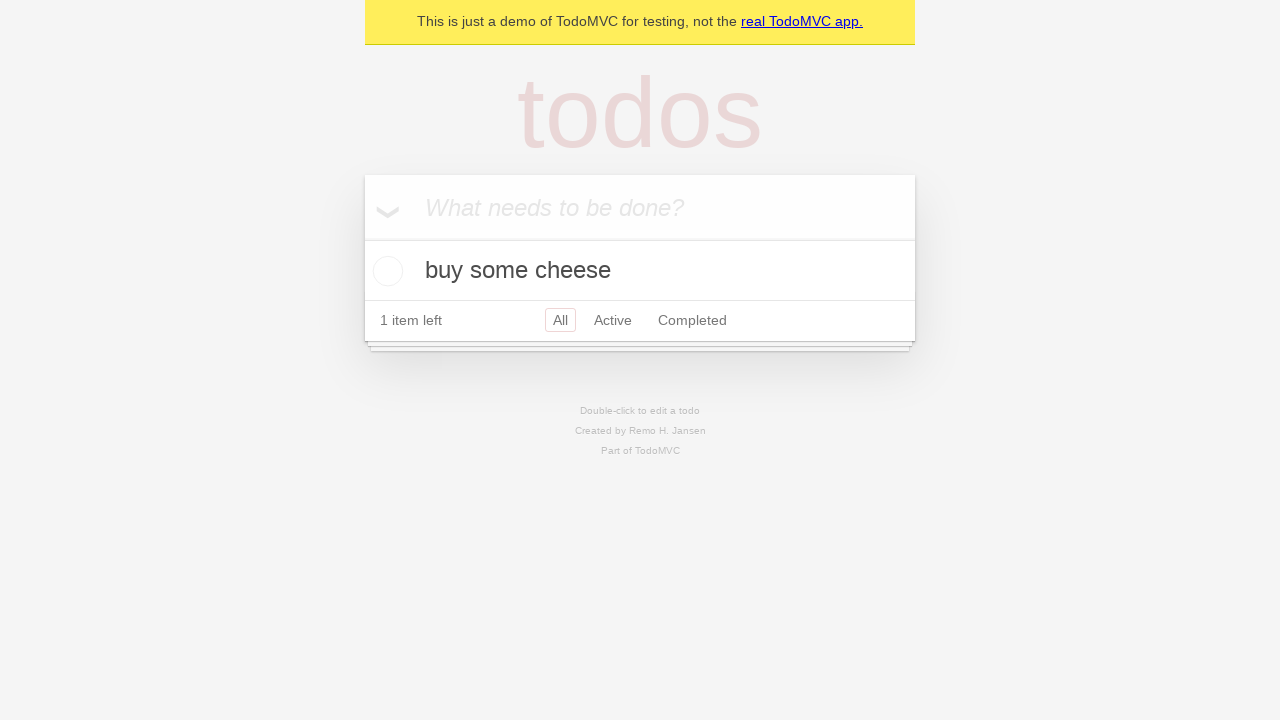

Filled input field with second todo item 'feed the cat' on internal:attr=[placeholder="What needs to be done?"i]
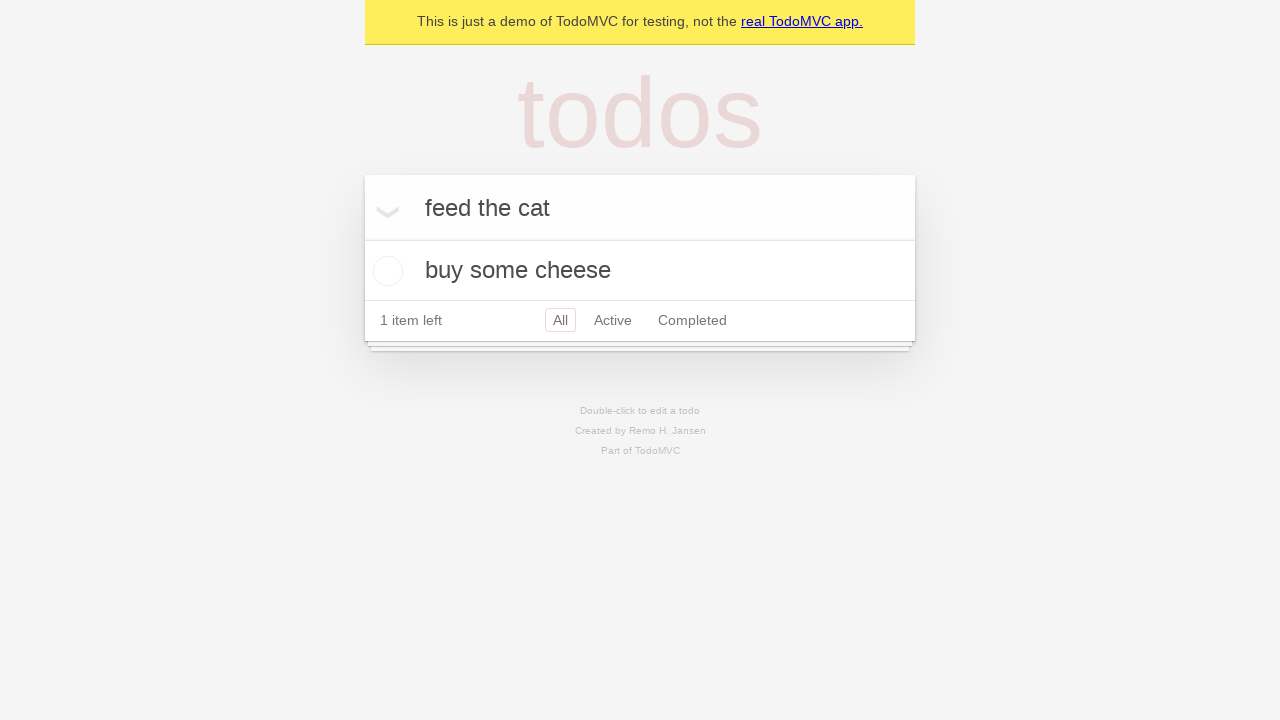

Pressed Enter to create second todo item on internal:attr=[placeholder="What needs to be done?"i]
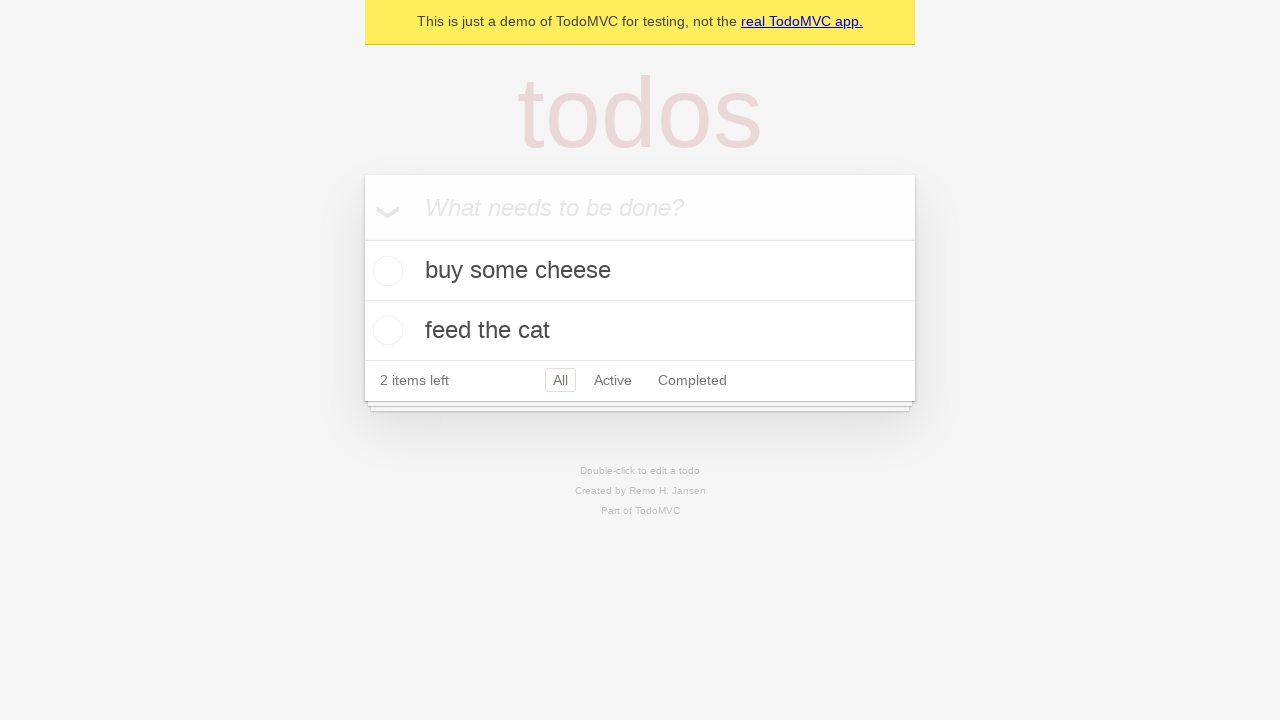

Verified both todo items are present in the list
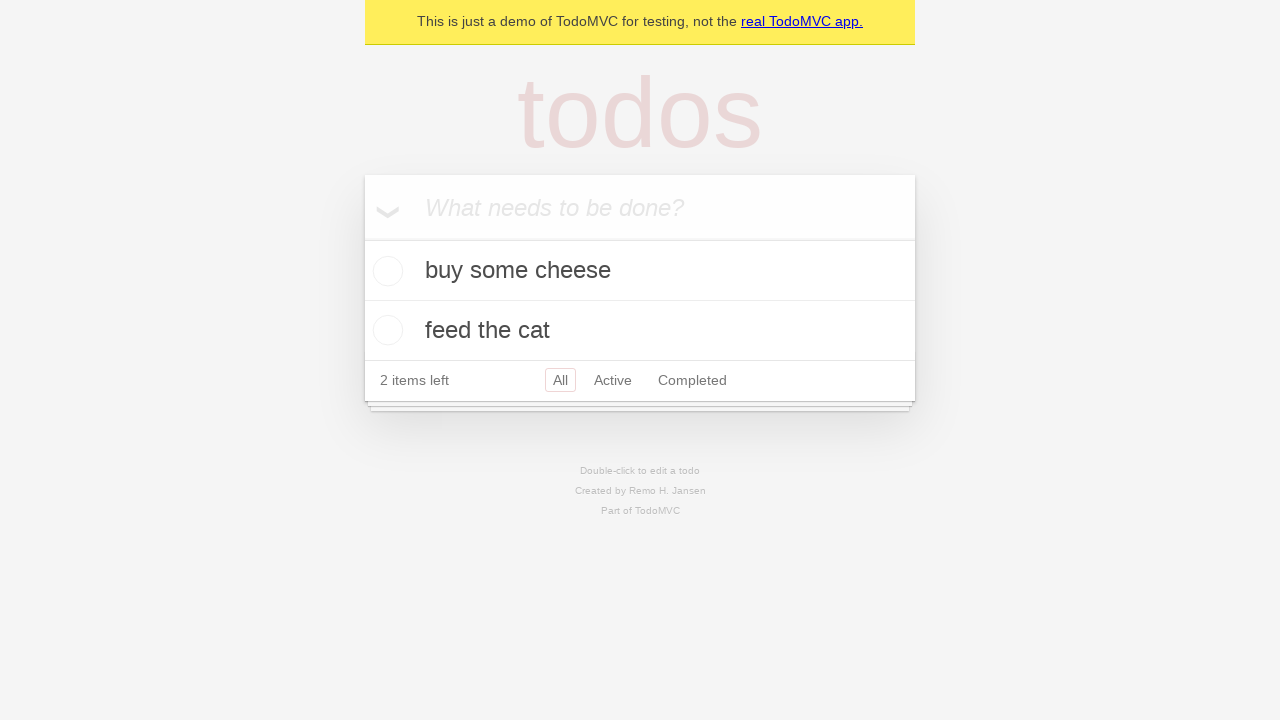

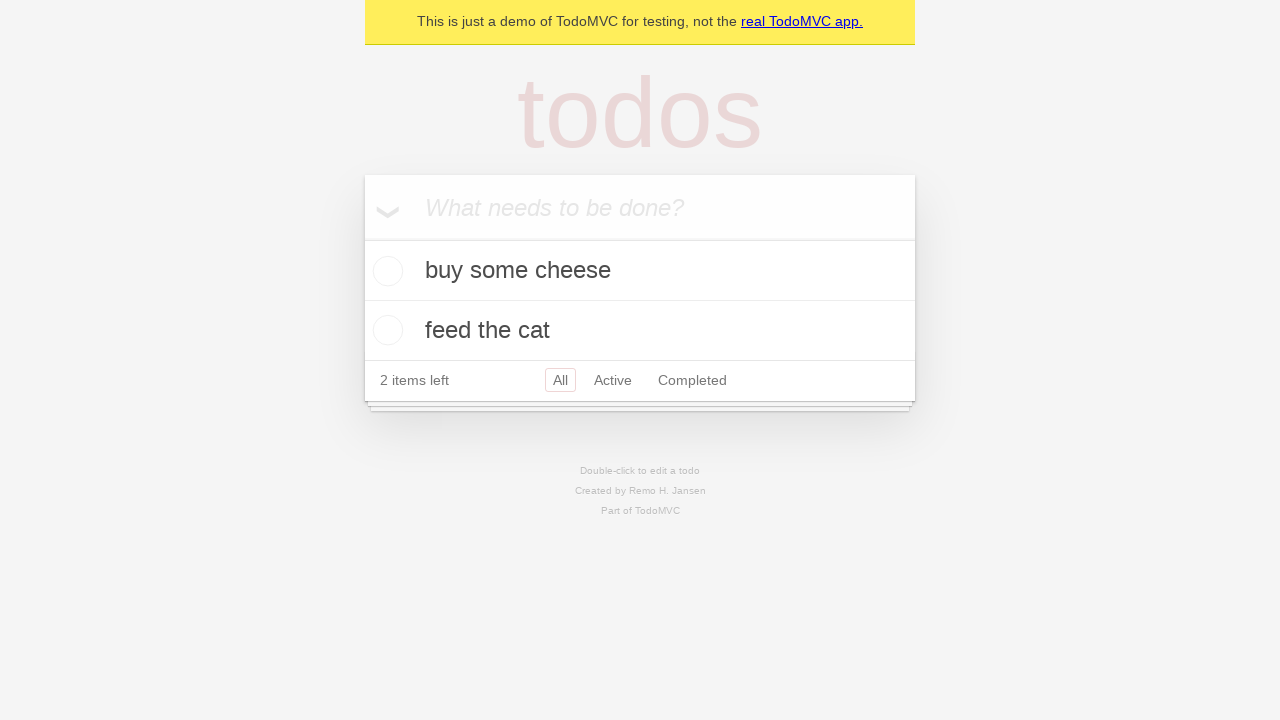